Tests radio button functionality by selecting the male radio button and verifying the selection state

Starting URL: https://testautomationpractice.blogspot.com/

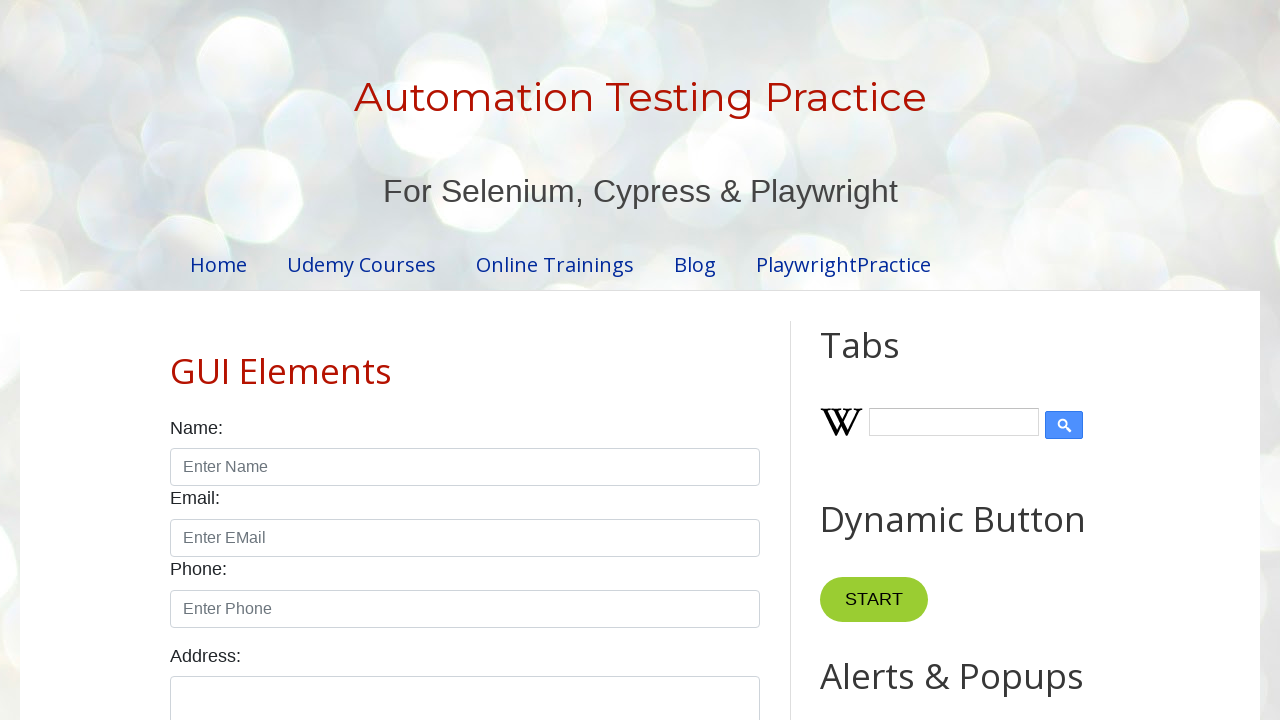

Located male radio button element
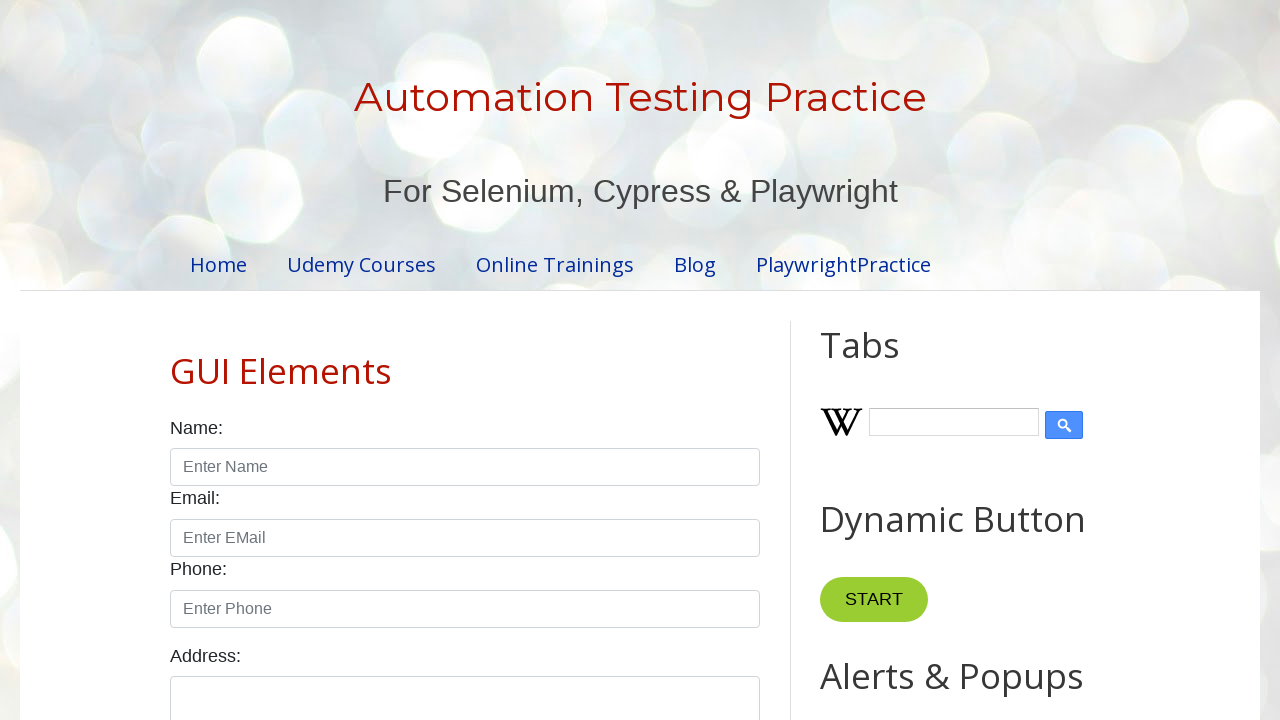

Located female radio button element
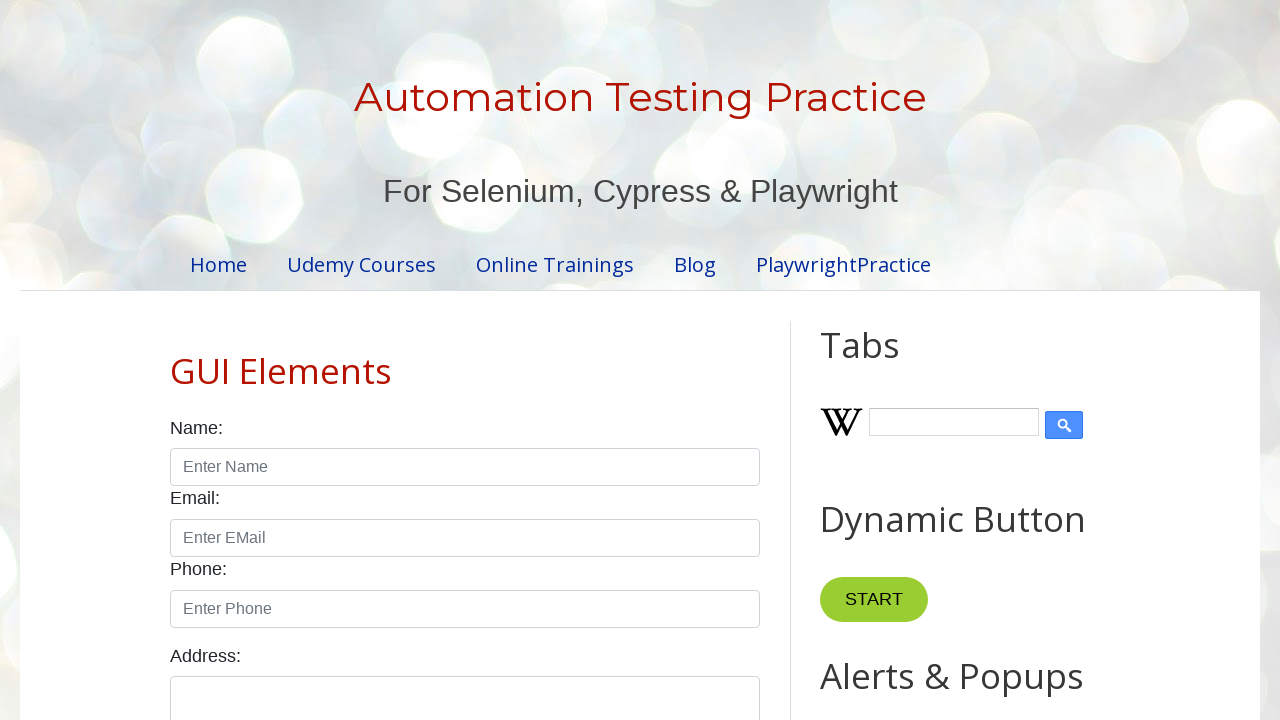

Clicked male radio button at (176, 360) on xpath=//input[@id='male']
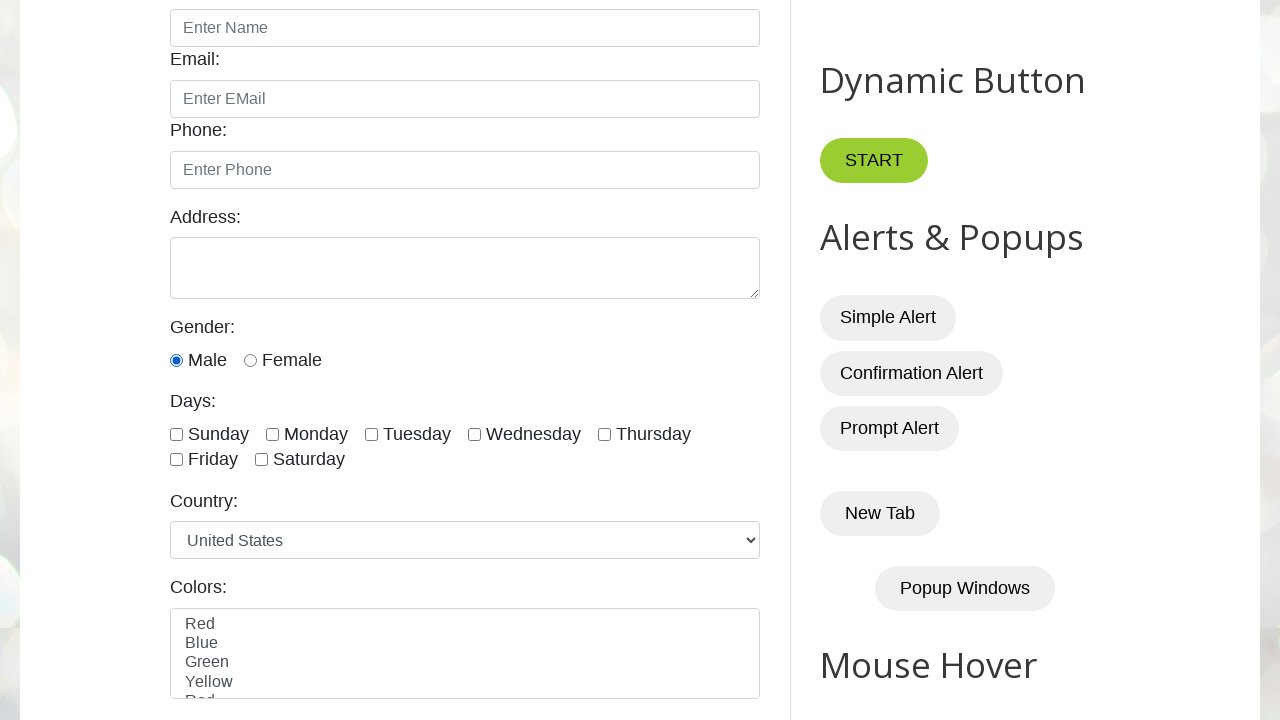

Verified male radio button is checked
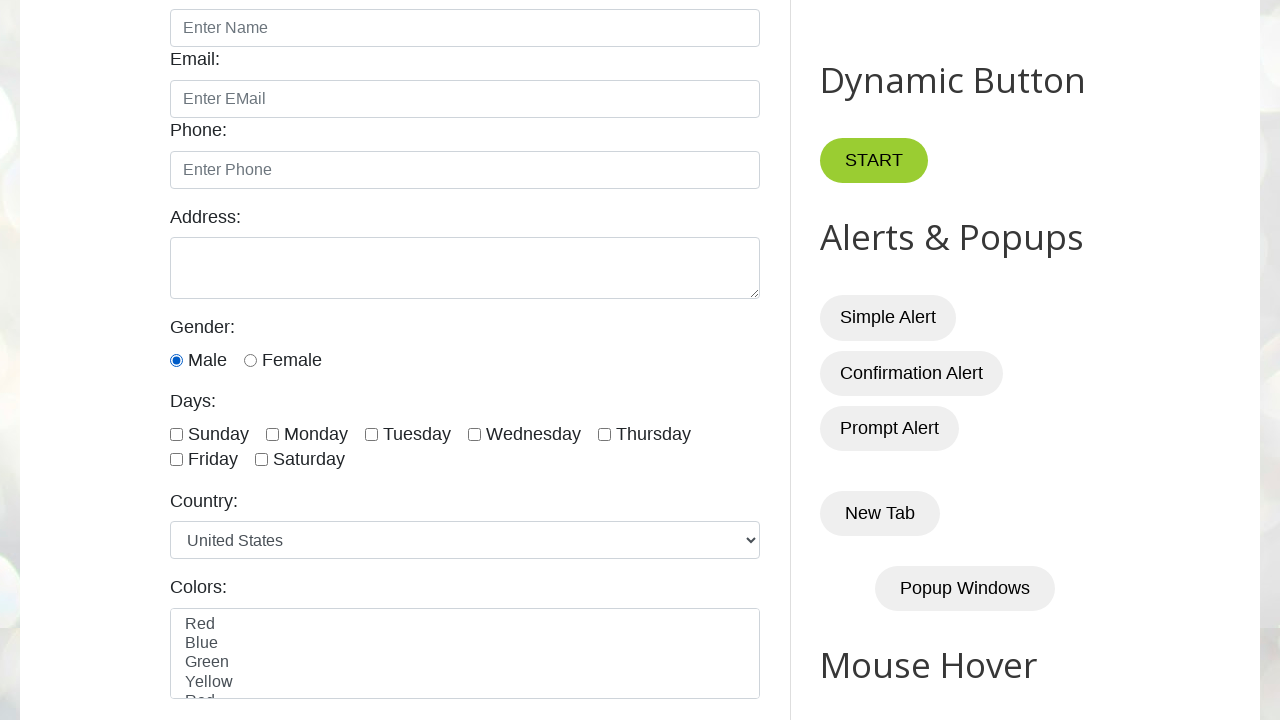

Verified female radio button is not checked
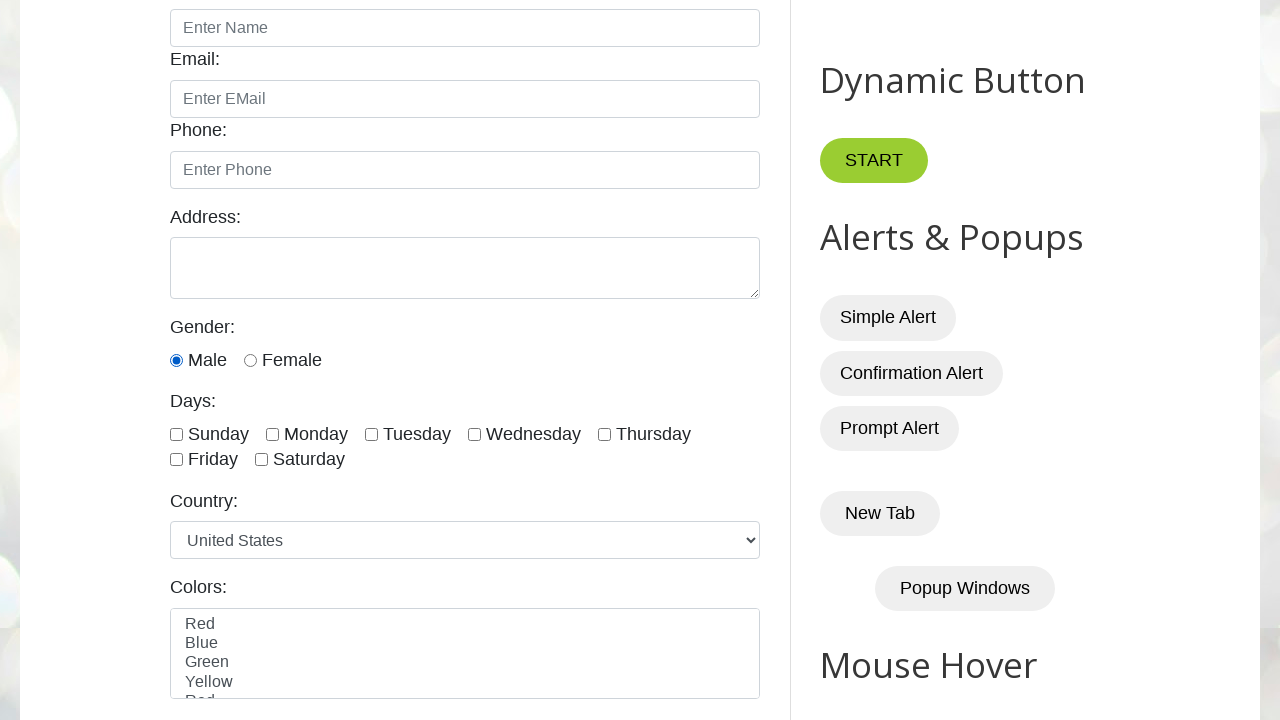

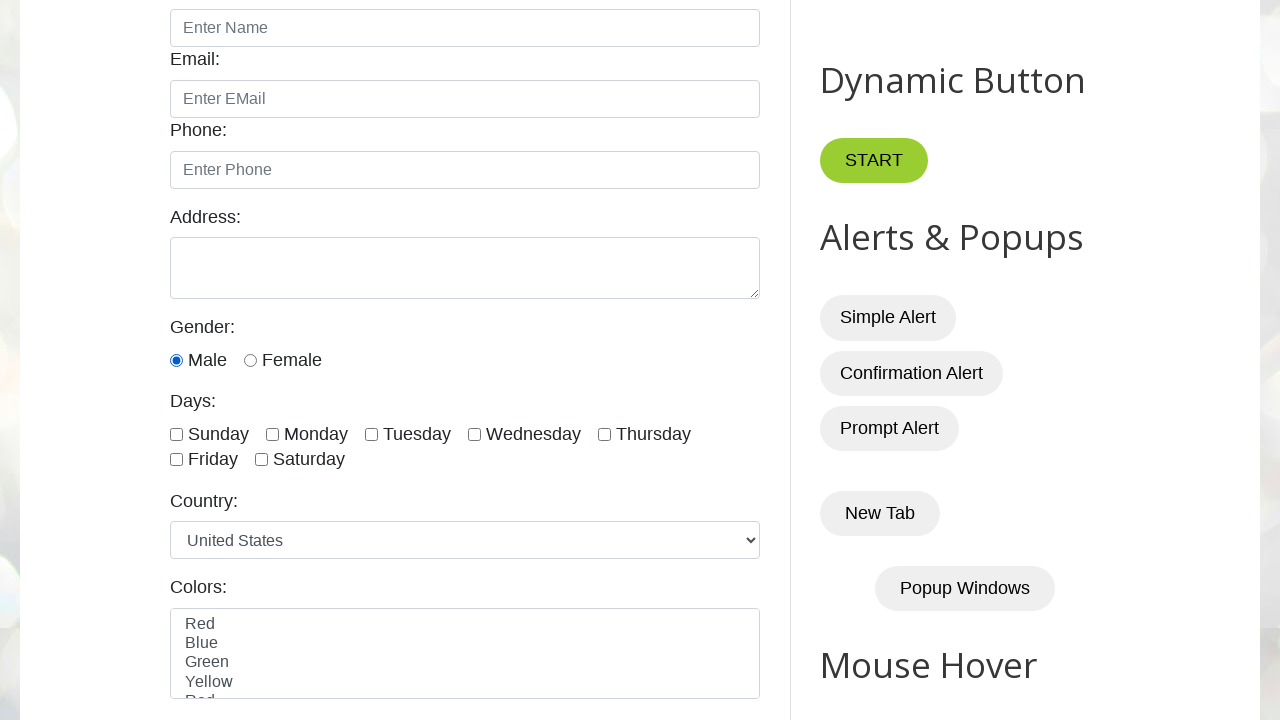